Tests calendar date picker functionality by selecting a specific date (September 11, 2020) through dropdown selectors for month and year

Starting URL: https://www.hyrtutorials.com/p/calendar-practice.html

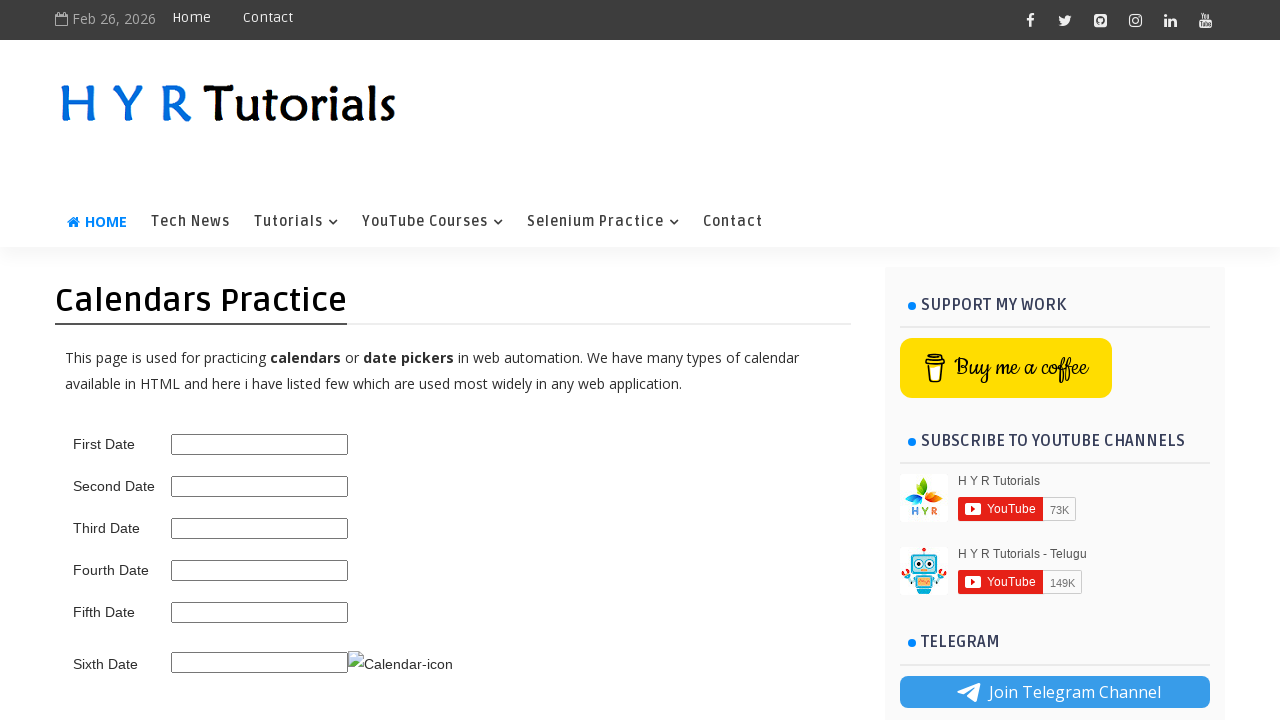

Scrolled page down 400 pixels to make calendar visible
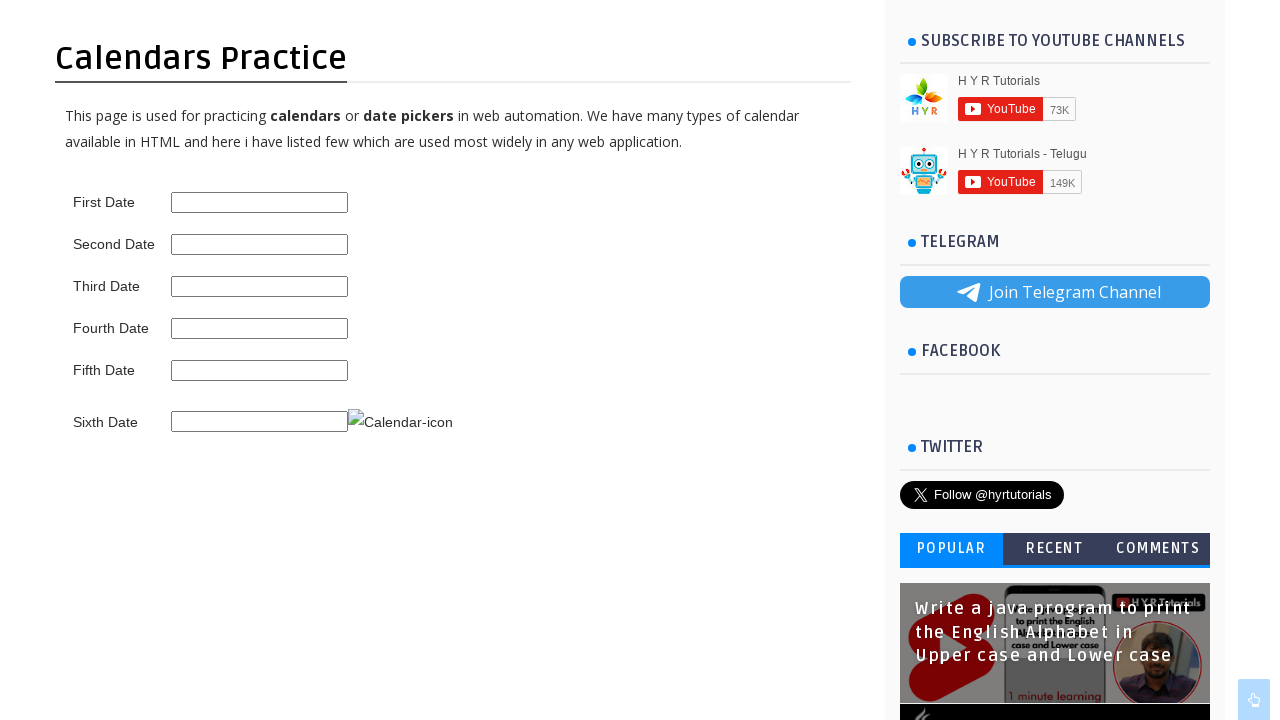

Clicked on calendar date picker input field to open date picker at (260, 286) on input#third_date_picker
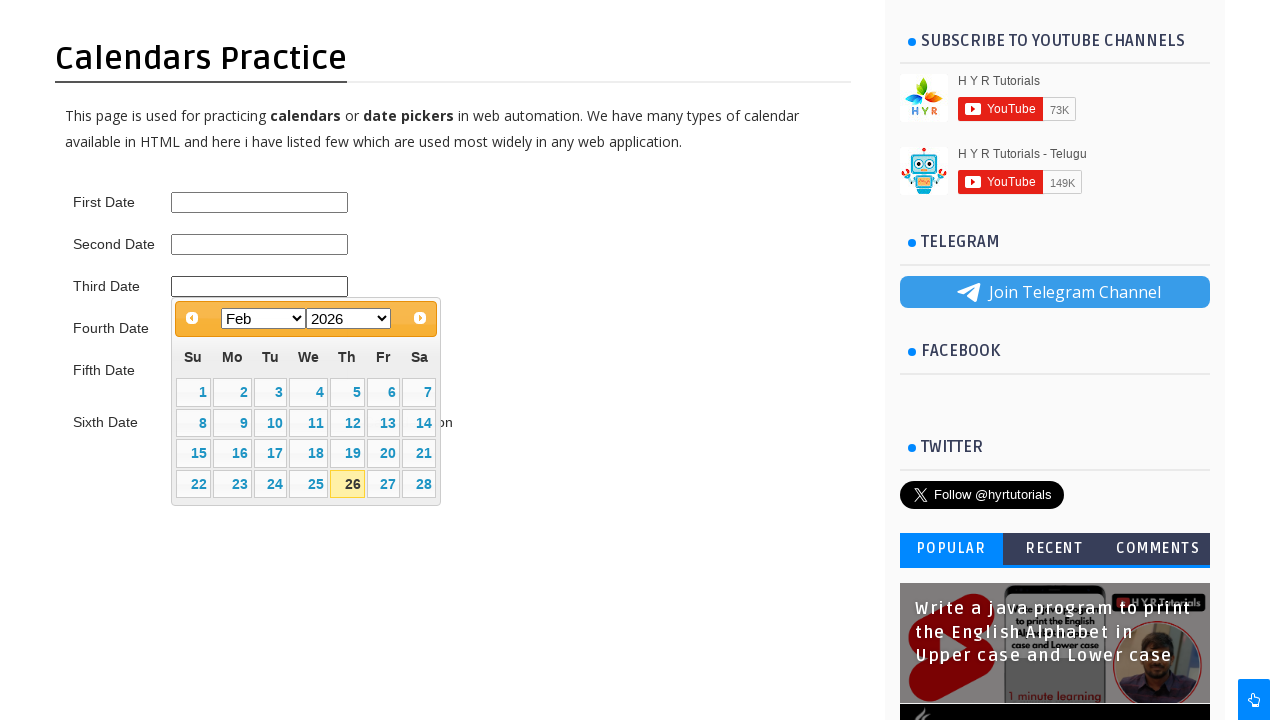

Selected September from month dropdown on select.ui-datepicker-month
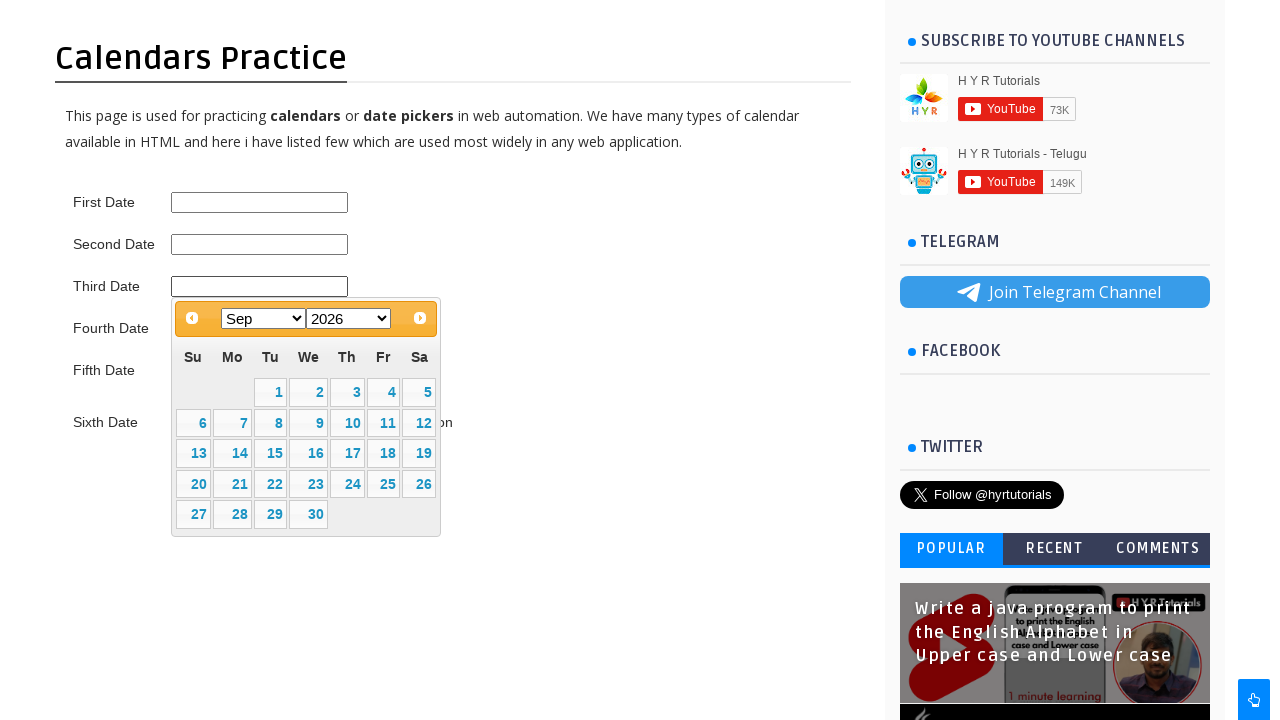

Selected 2020 from year dropdown on select[data-handler='selectYear']
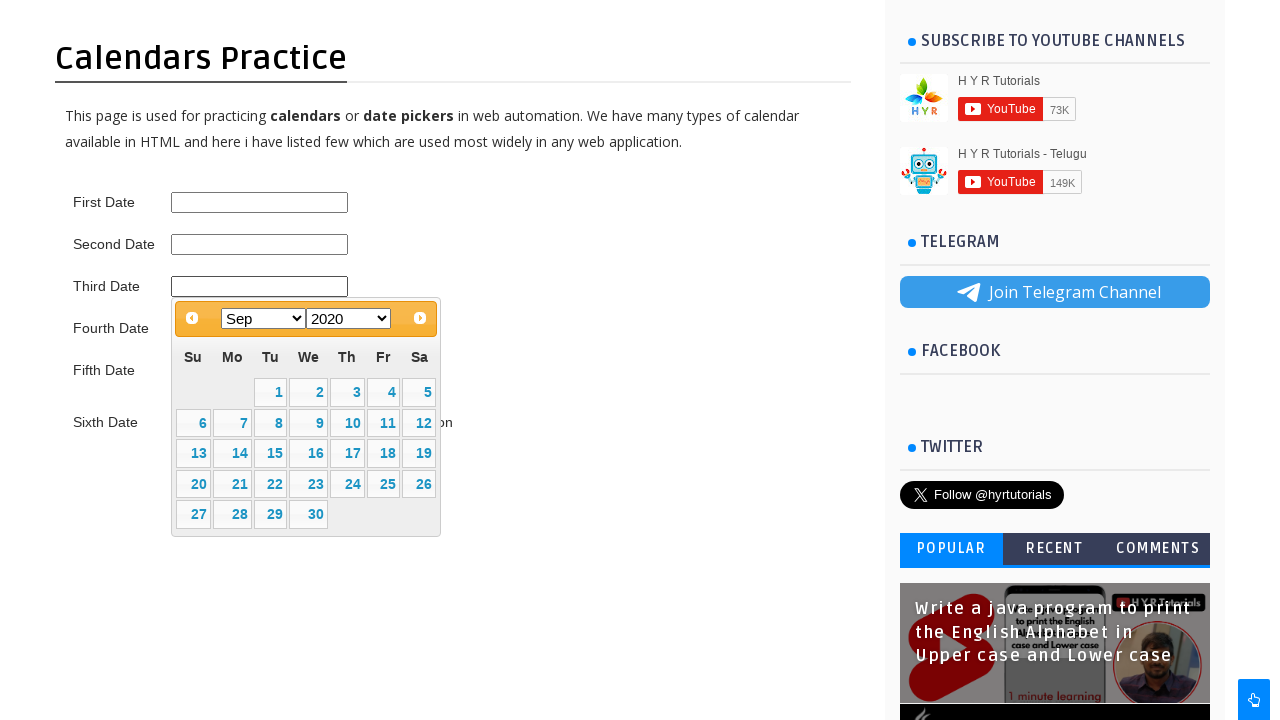

Clicked on day 11 in the calendar to select September 11, 2020 at (347, 423) on table.ui-datepicker-calendar tbody tr:nth-child(2) td:nth-child(5) a
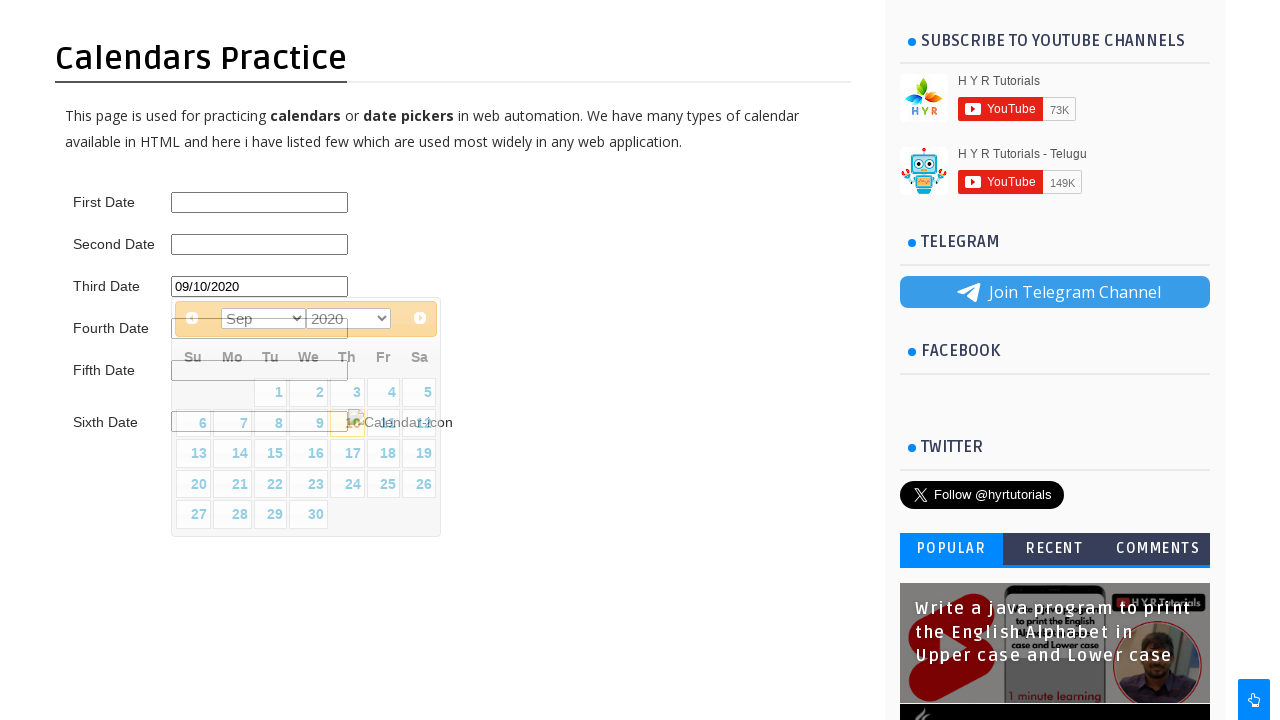

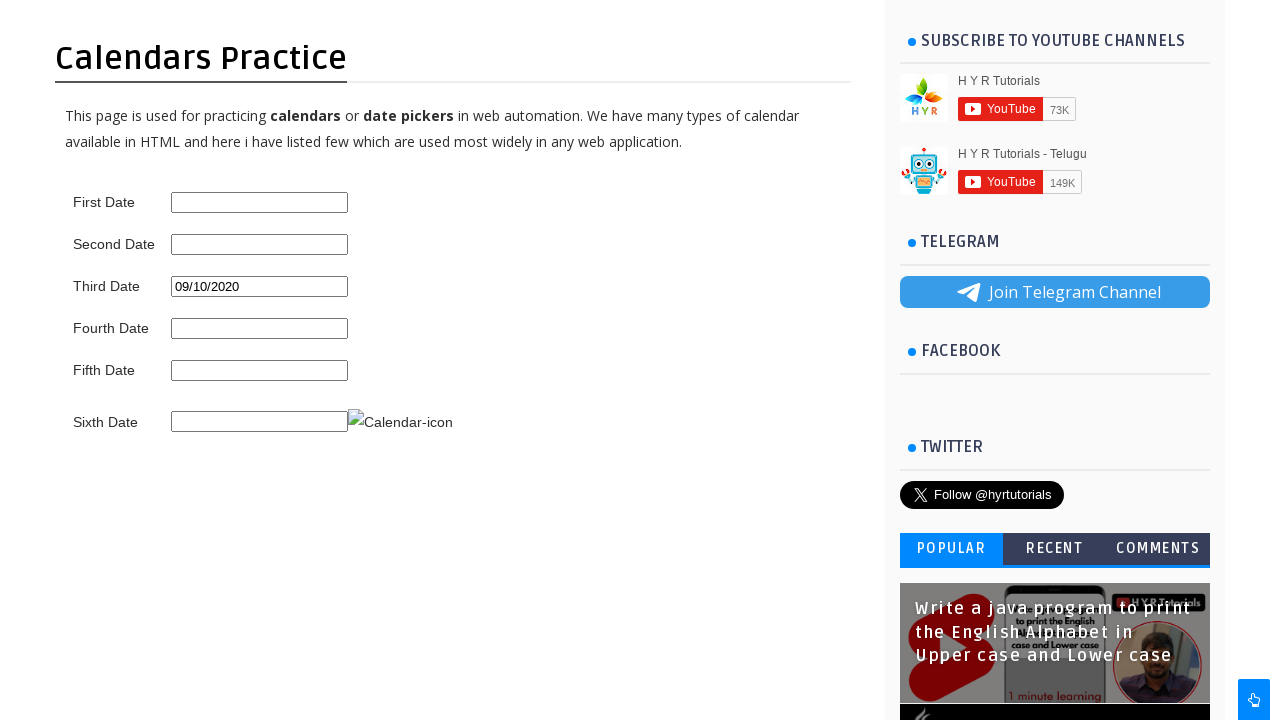